Navigates to the login page and verifies the URL is correct

Starting URL: https://the-internet.herokuapp.com/

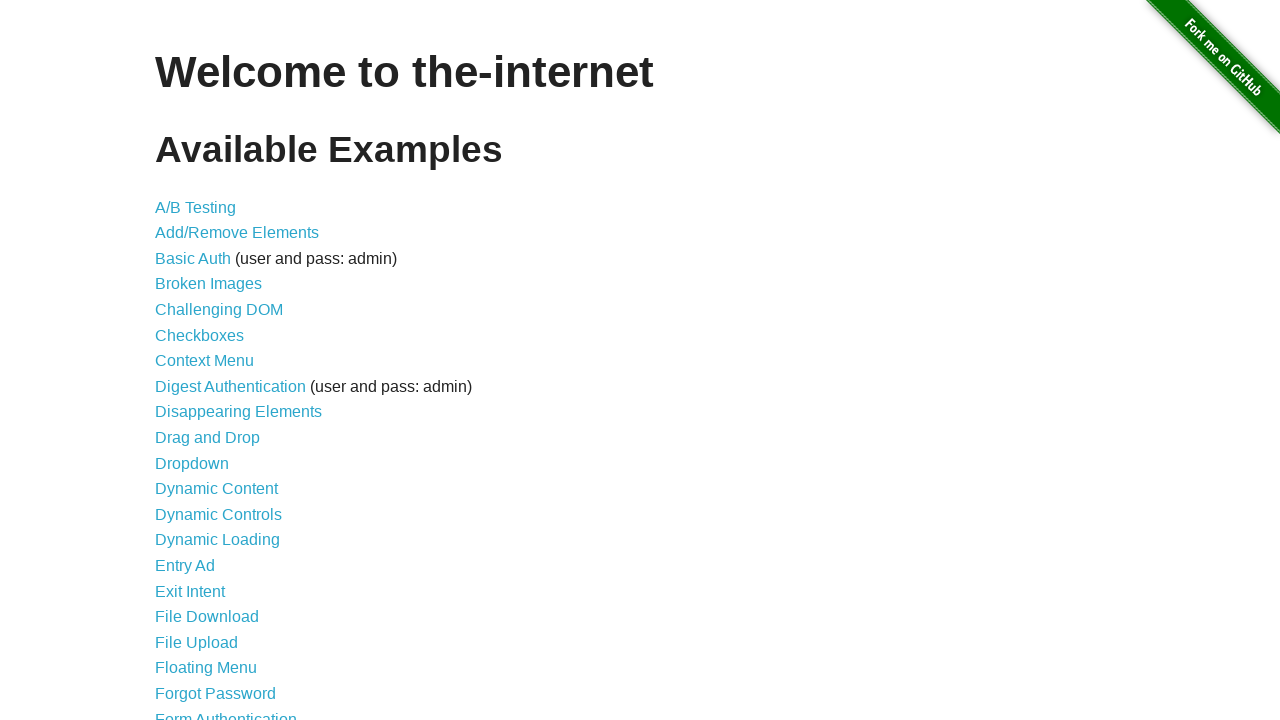

Clicked on login link at (226, 712) on a[href='/login']
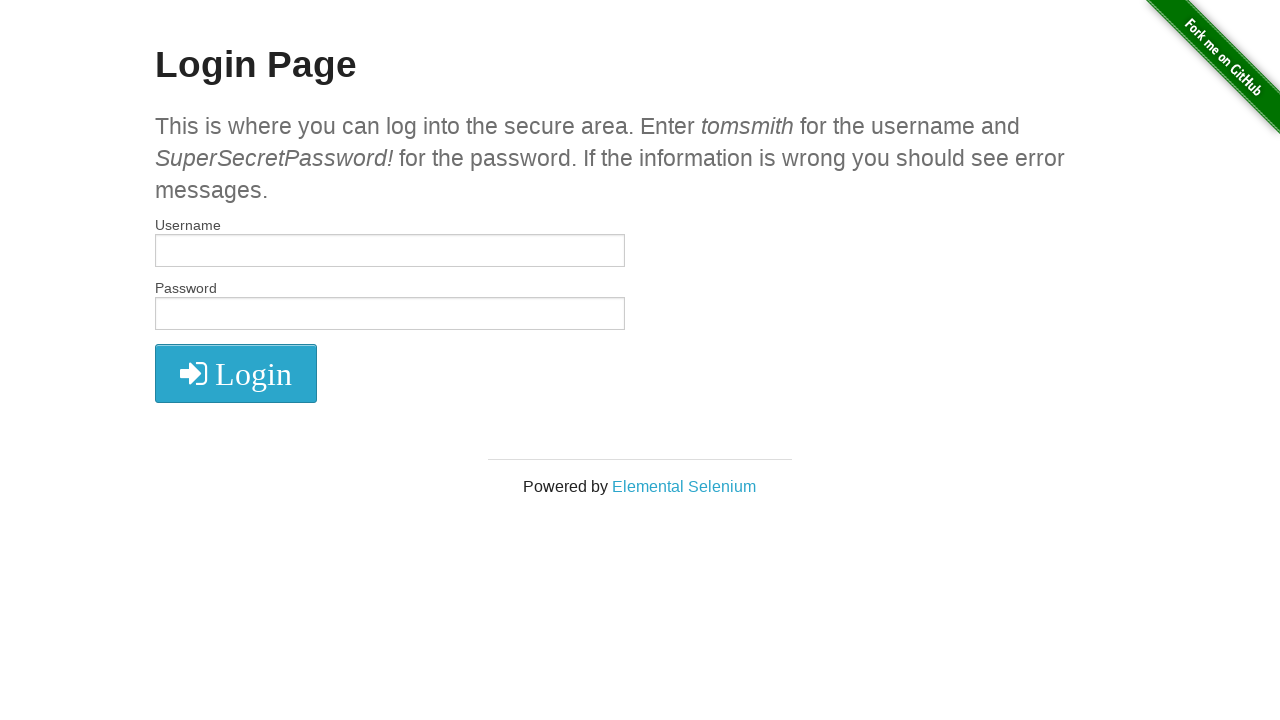

Verified URL is correct at login page
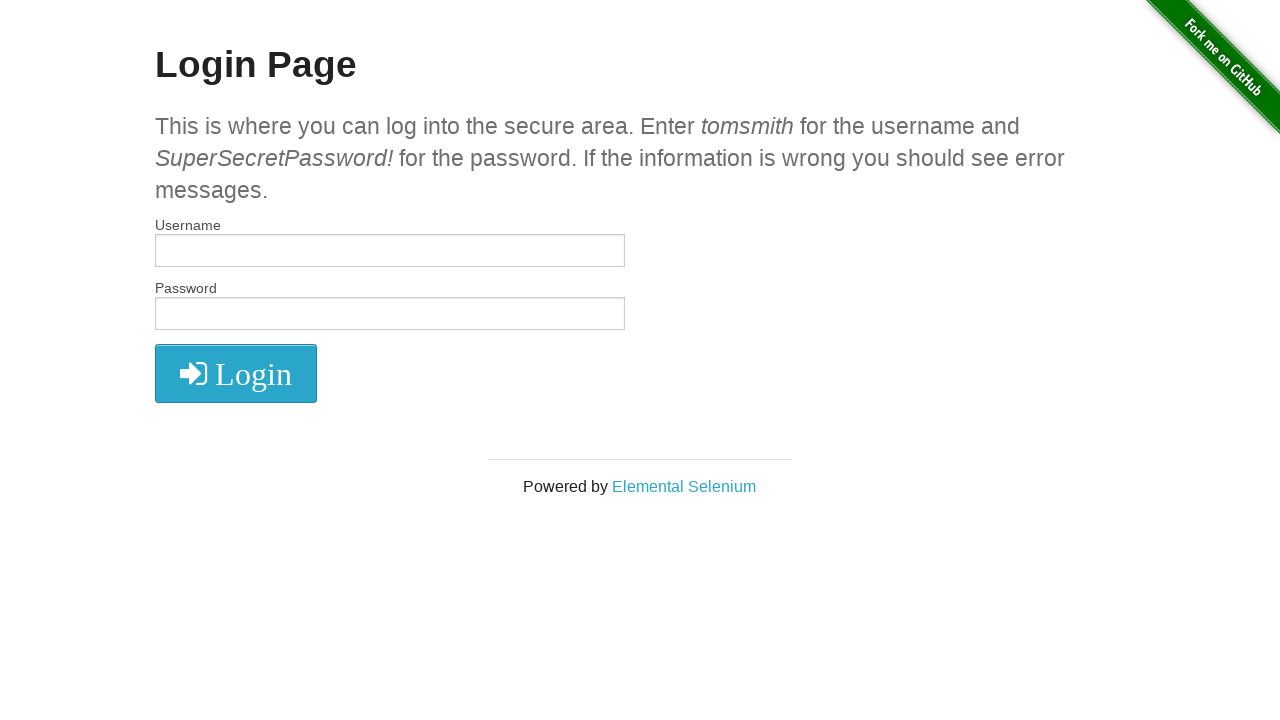

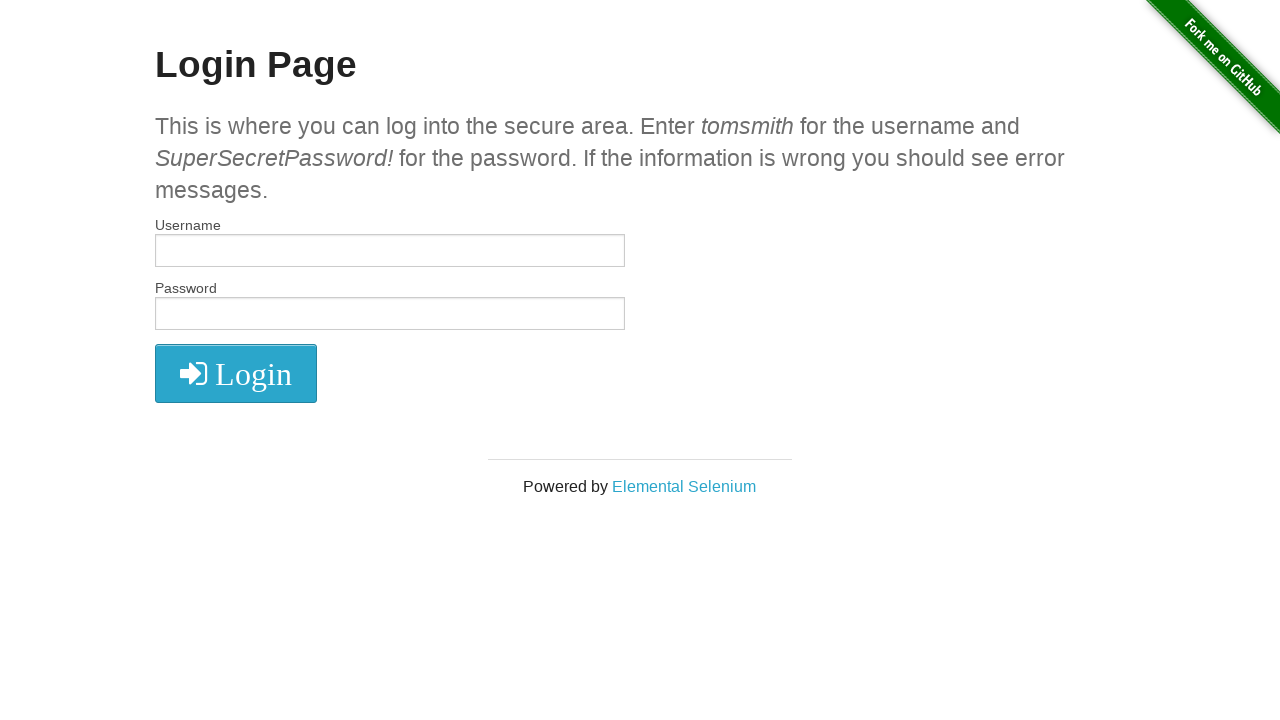